Tests invoice form auto-approval functionality by entering an amount of 5000 and verifying the result displays "Auto-Approved"

Starting URL: https://nikhilesh111.github.io/InvoiceApprovalProject2/

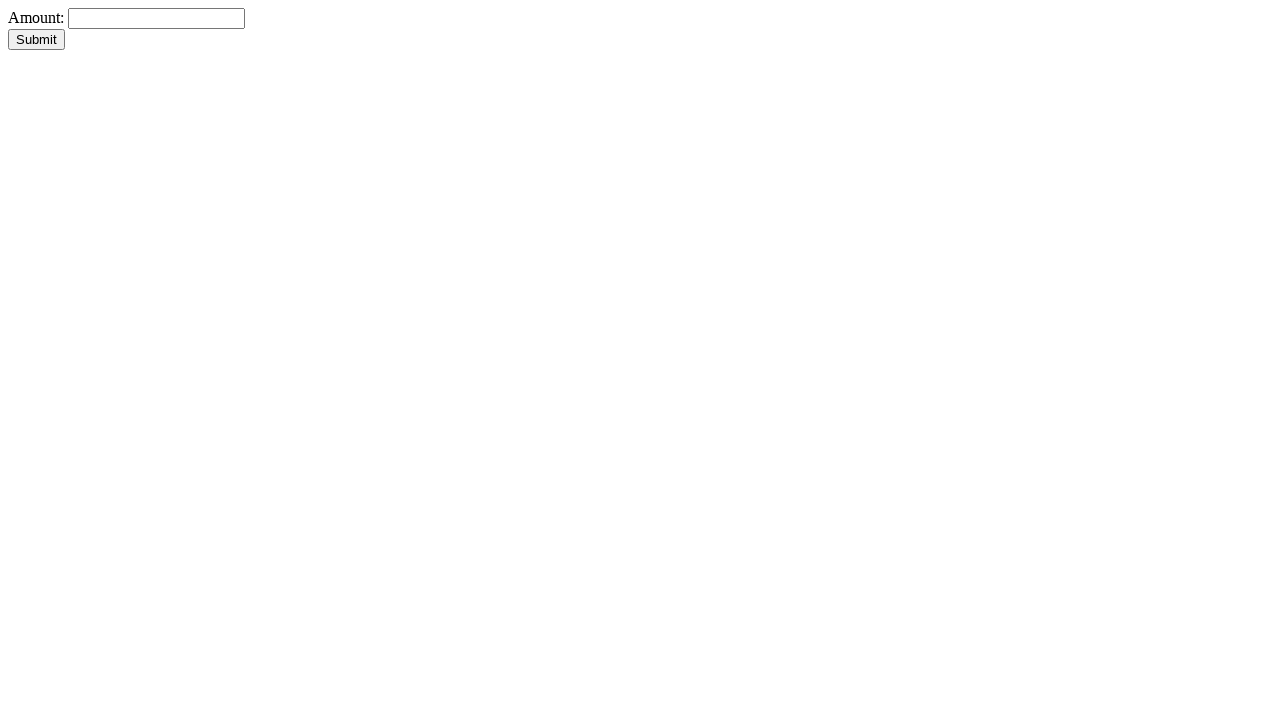

Amount input field is visible
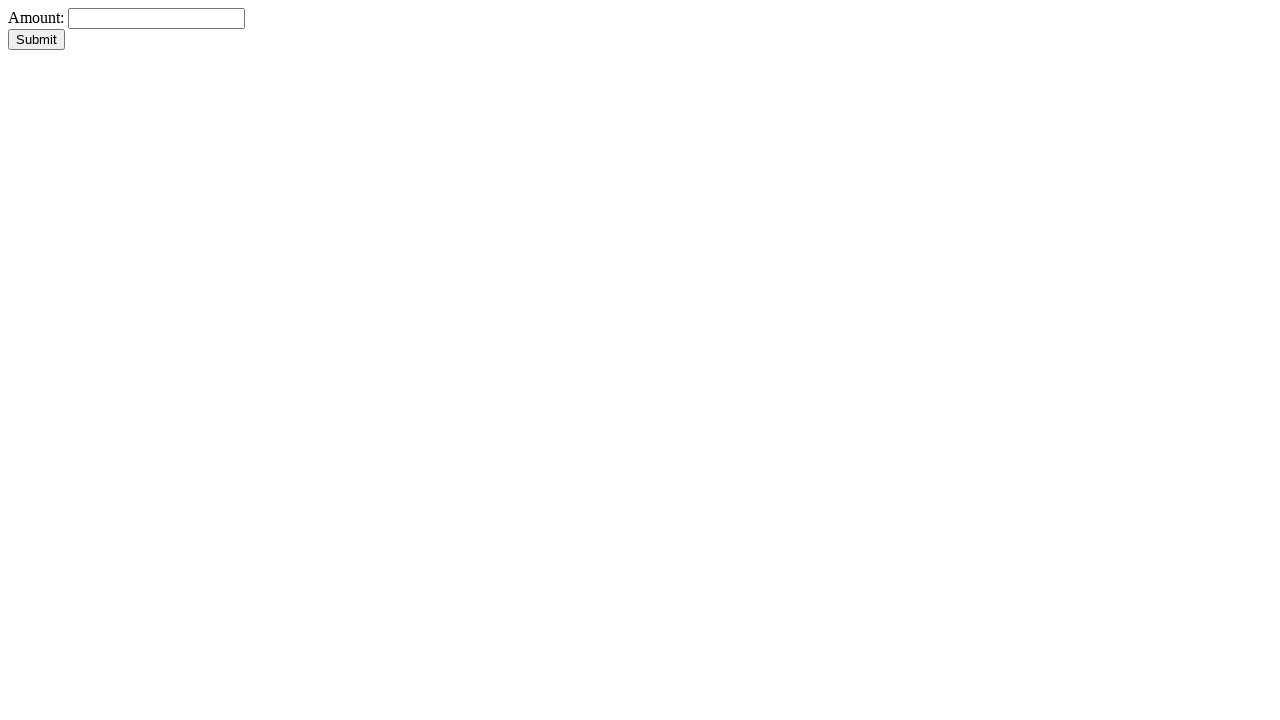

Filled amount field with 5000 on #amount
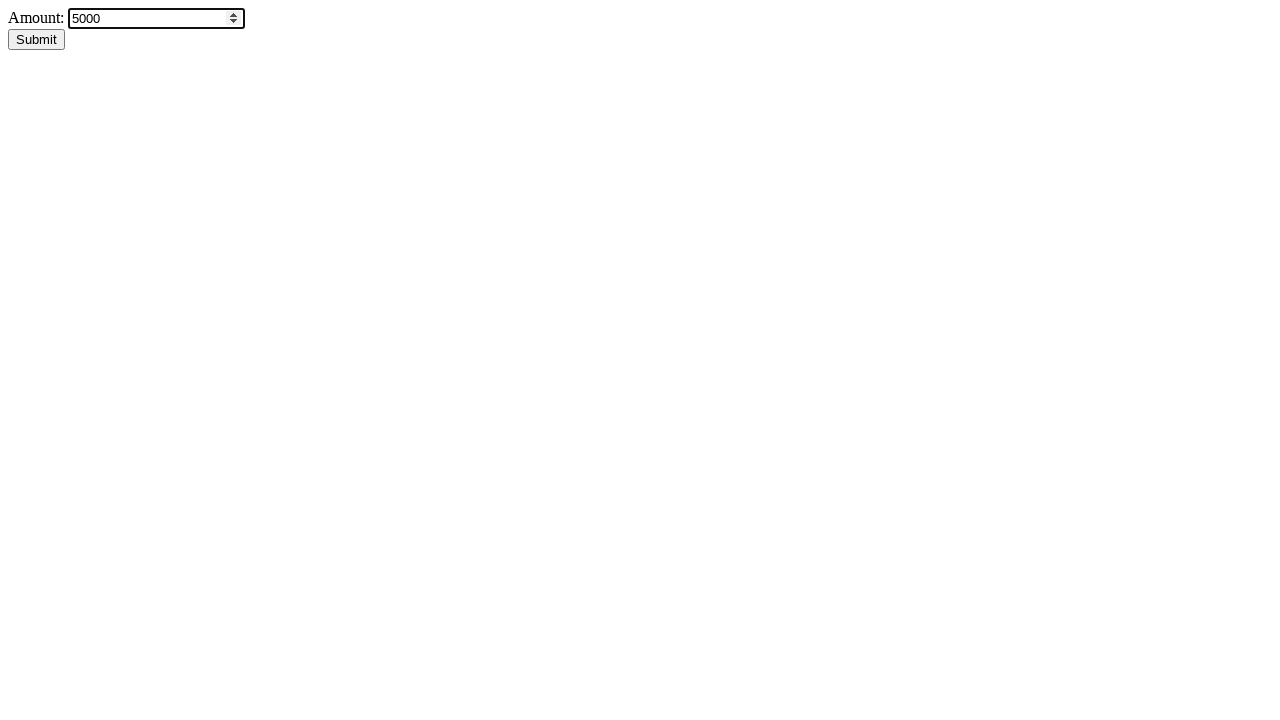

Clicked submit button at (36, 40) on #submitBtn
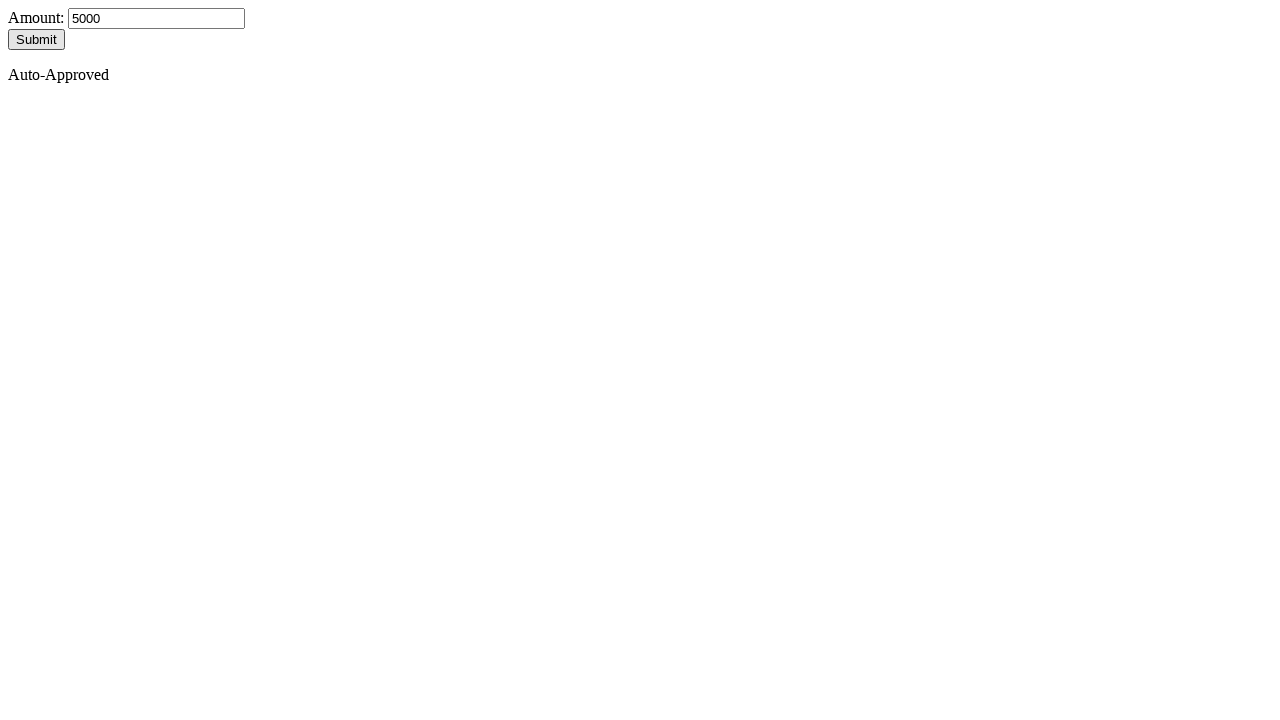

Result element is visible - auto-approval status displayed
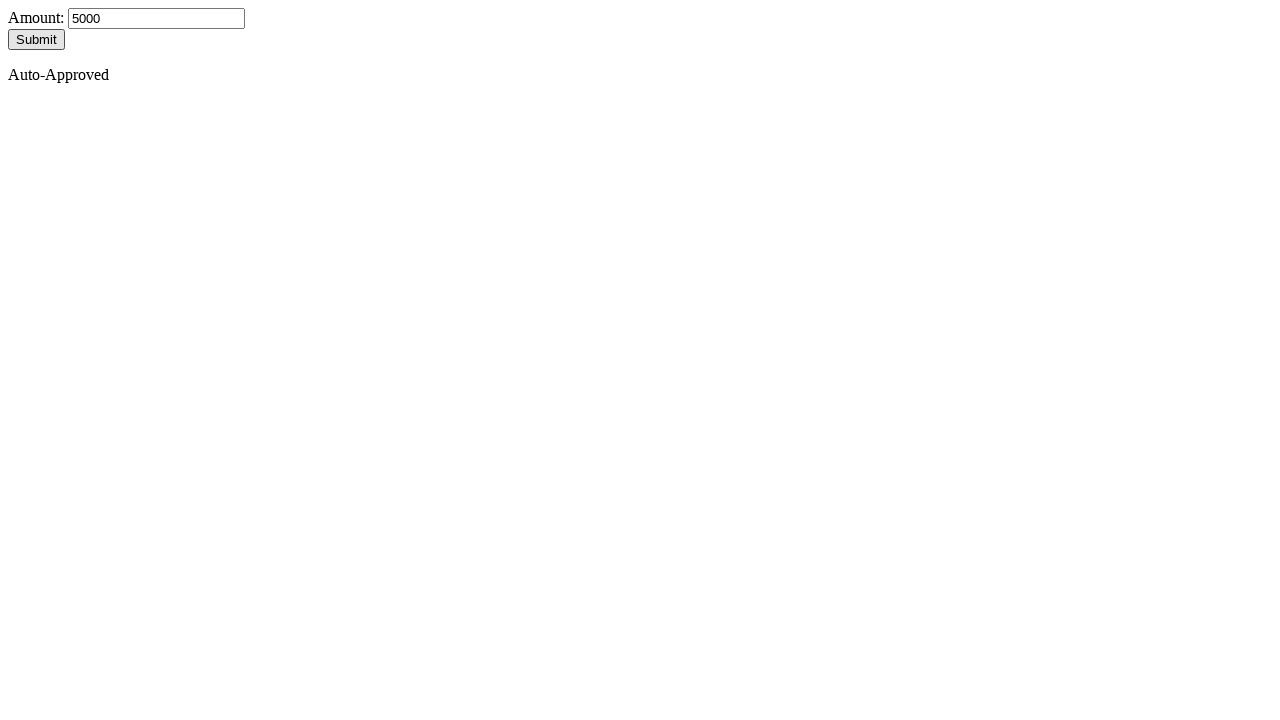

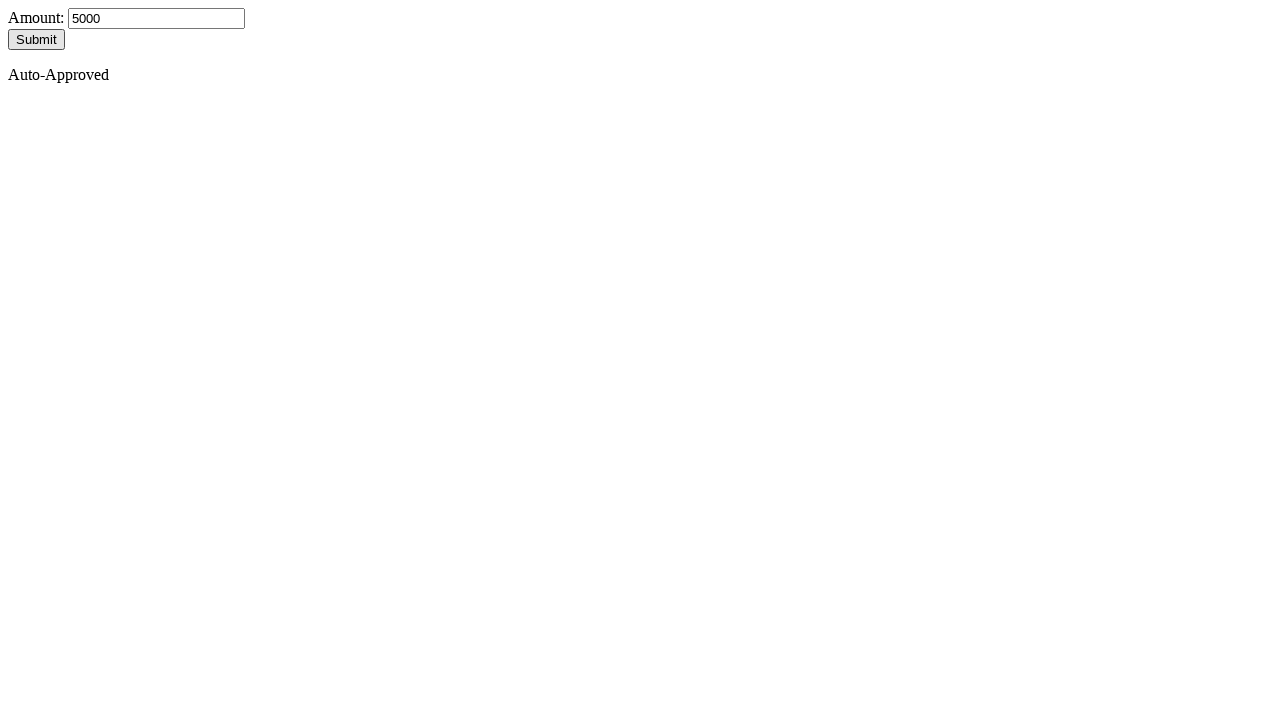